Tests dynamic loading using implicit wait by clicking start and checking the result text

Starting URL: https://automationfc.github.io/dynamic-loading/

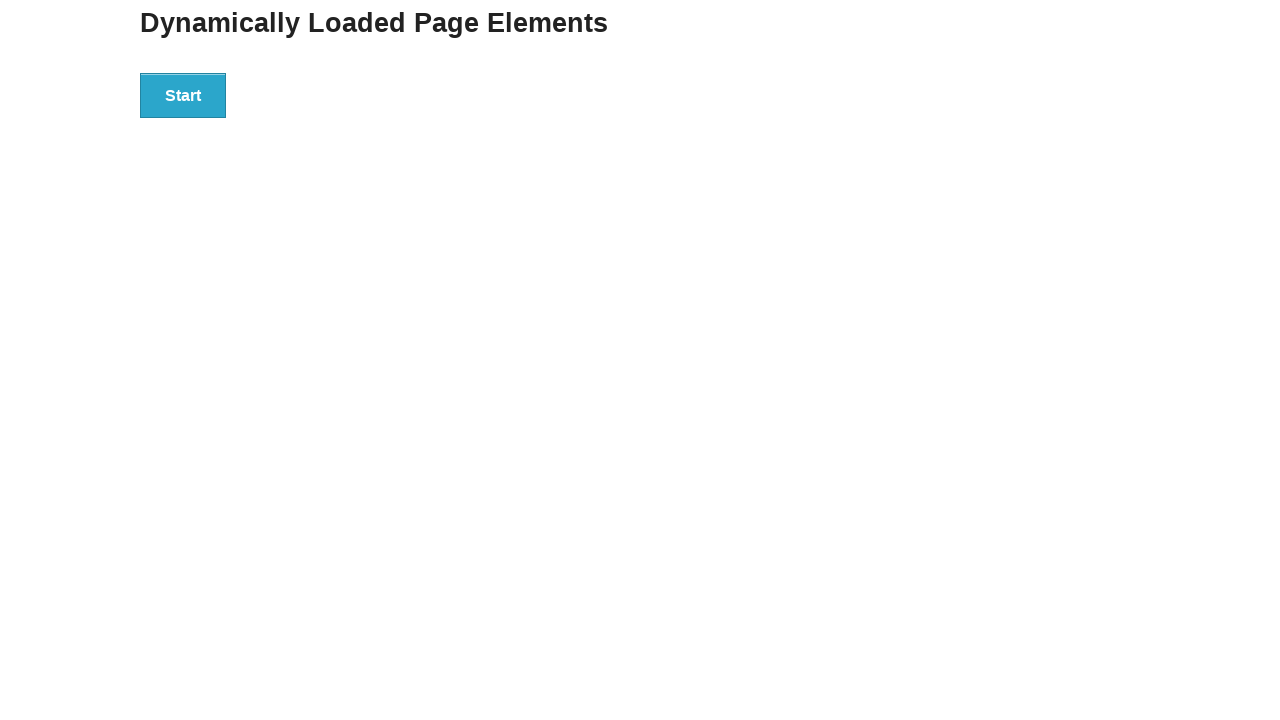

Clicked the start button to initiate dynamic loading at (183, 95) on div#start>button
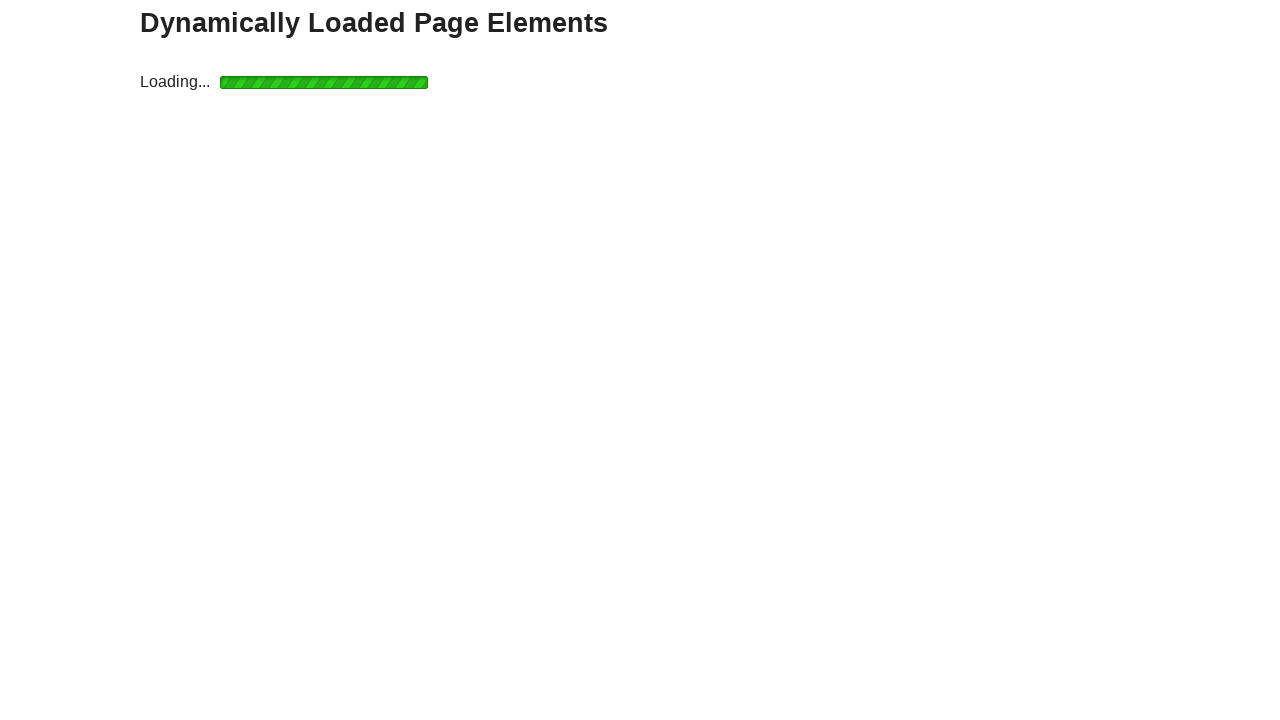

Waited for finish message element to load
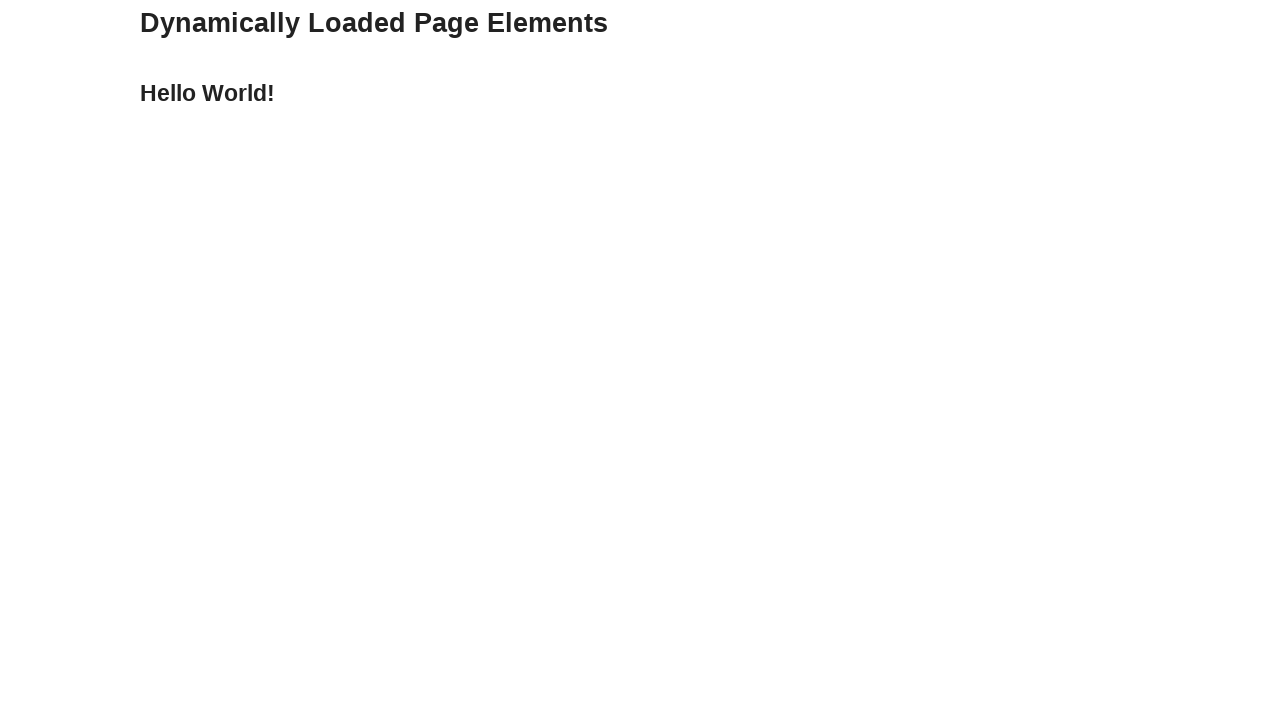

Verified finish message displays 'Hello World!'
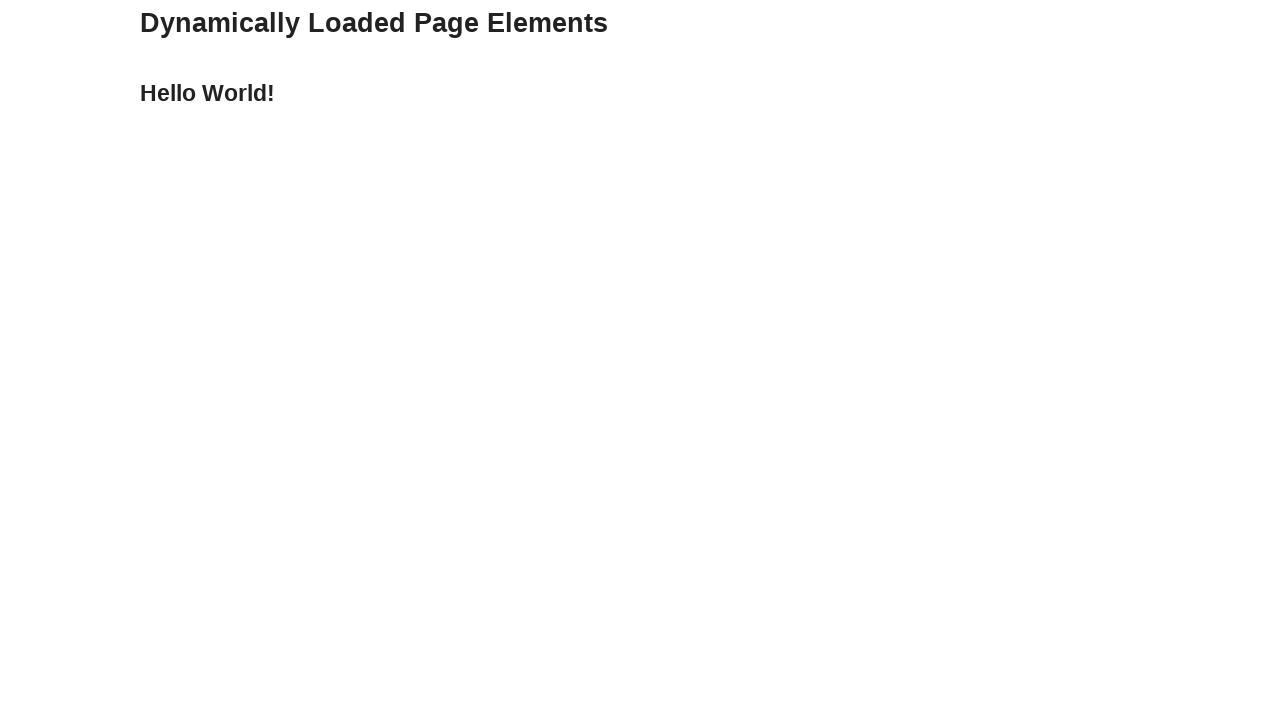

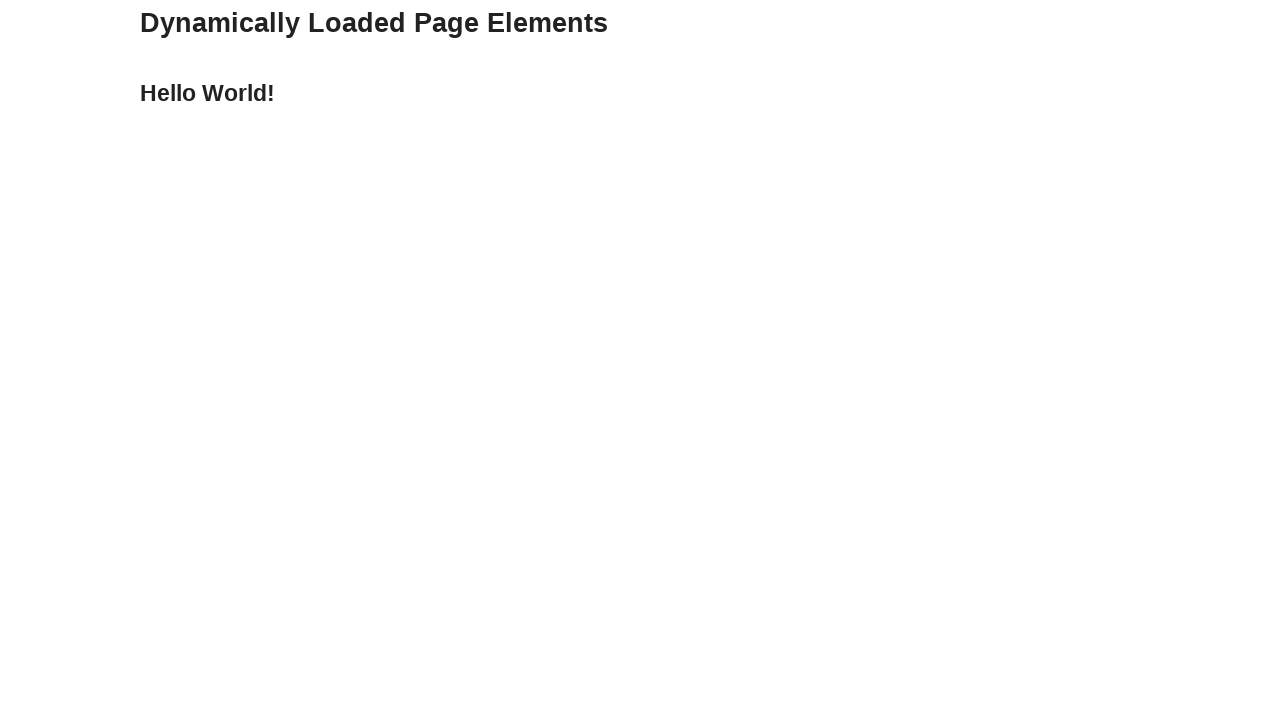